Tests form interaction on an Angular practice page by clicking on date of birth input field and checking an ice cream checkbox using relative element positioning

Starting URL: https://rahulshettyacademy.com/angularpractice/

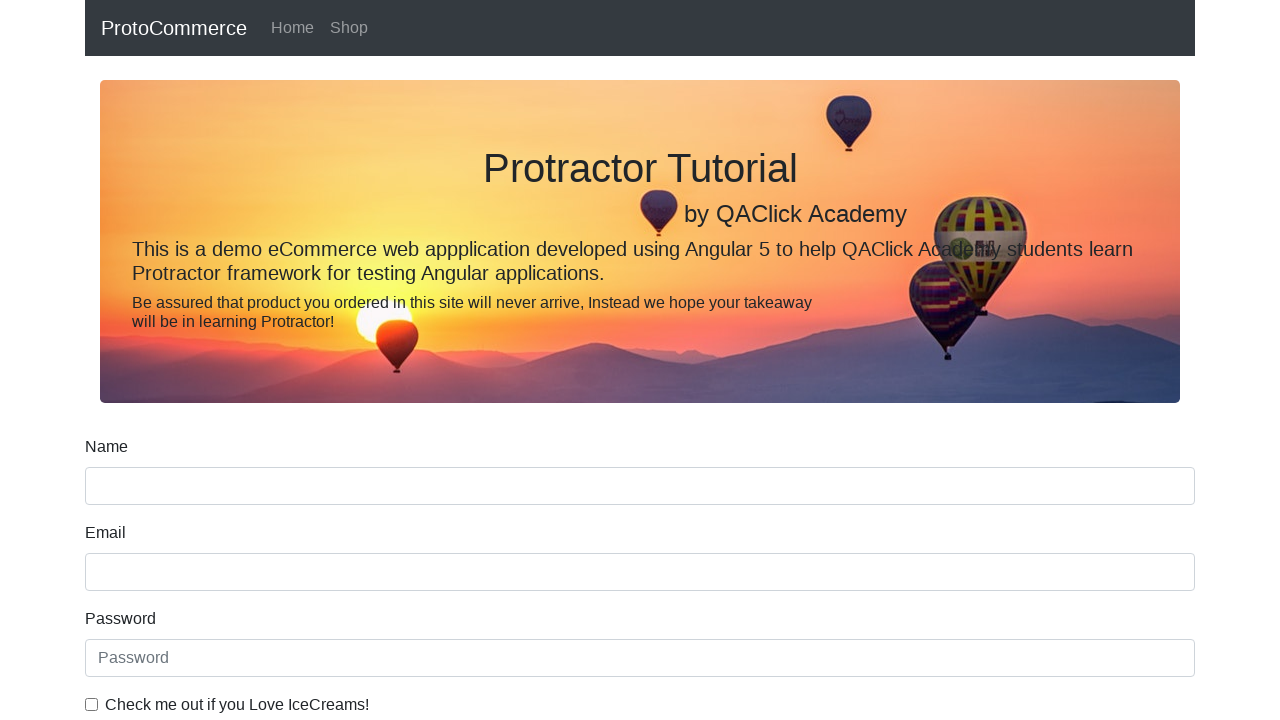

Clicked on Date of Birth input field at (640, 412) on input[name='bday']
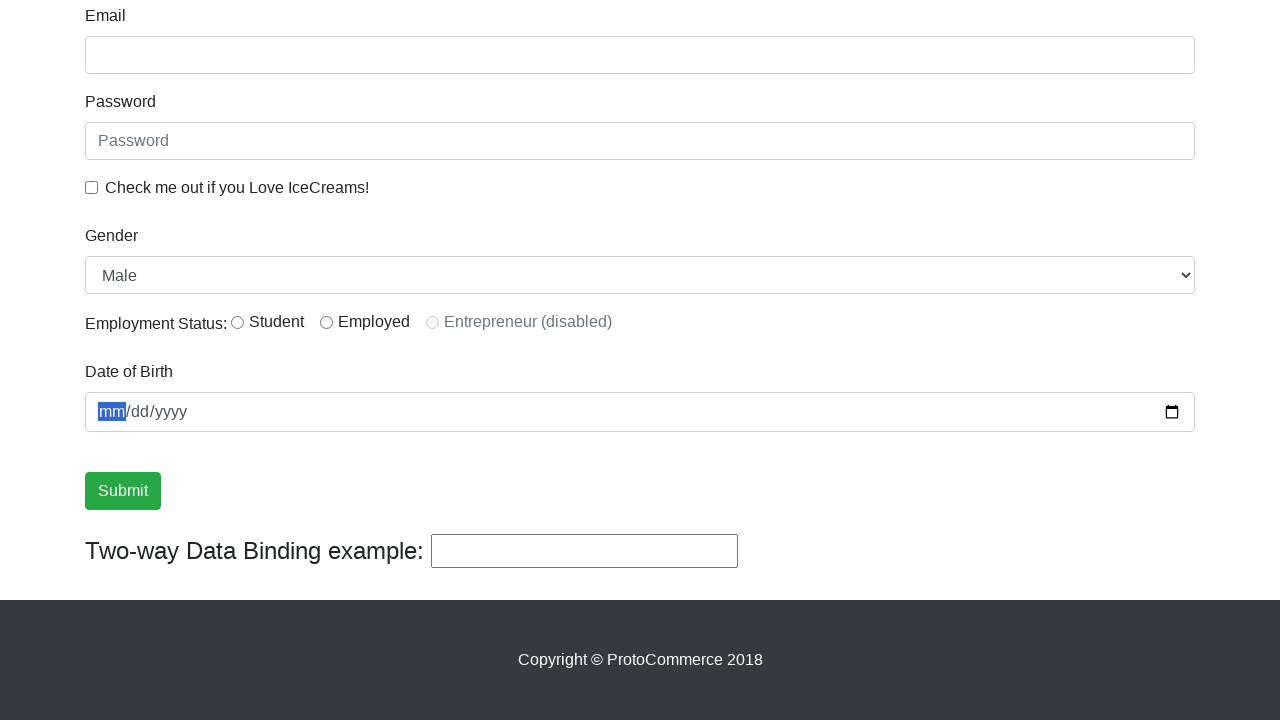

Clicked on ice cream checkbox at (92, 187) on input#exampleCheck1
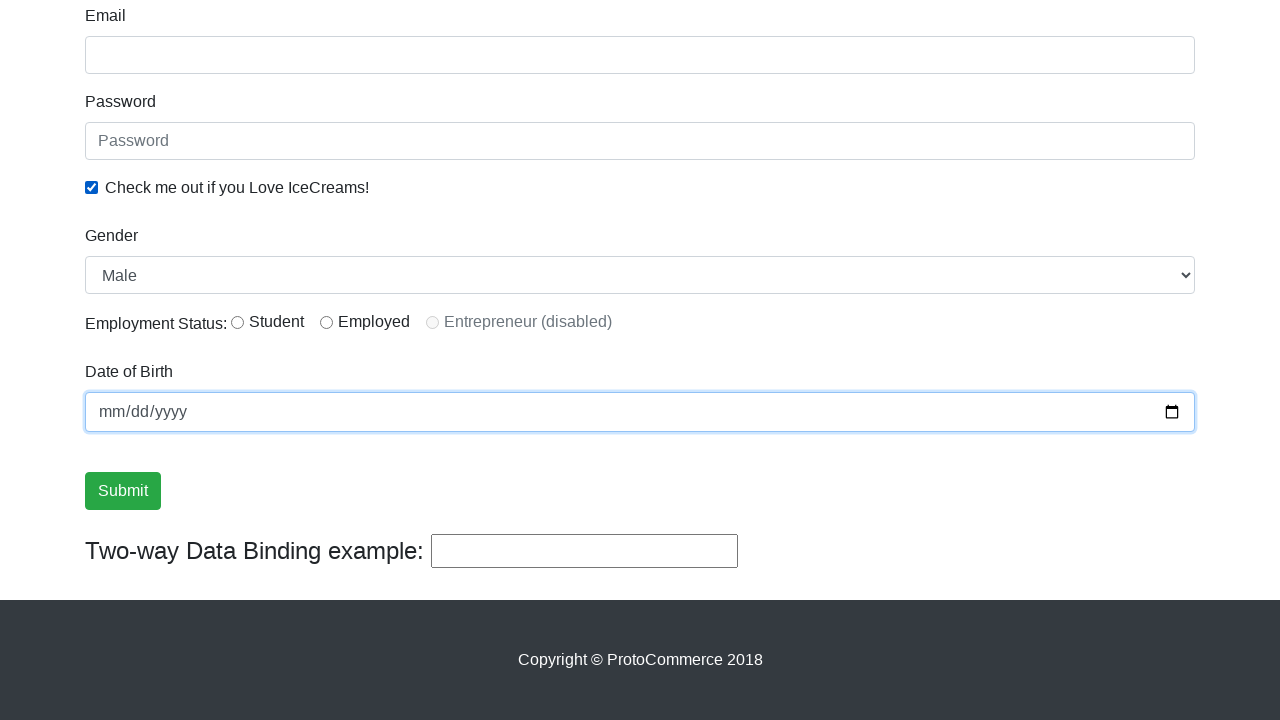

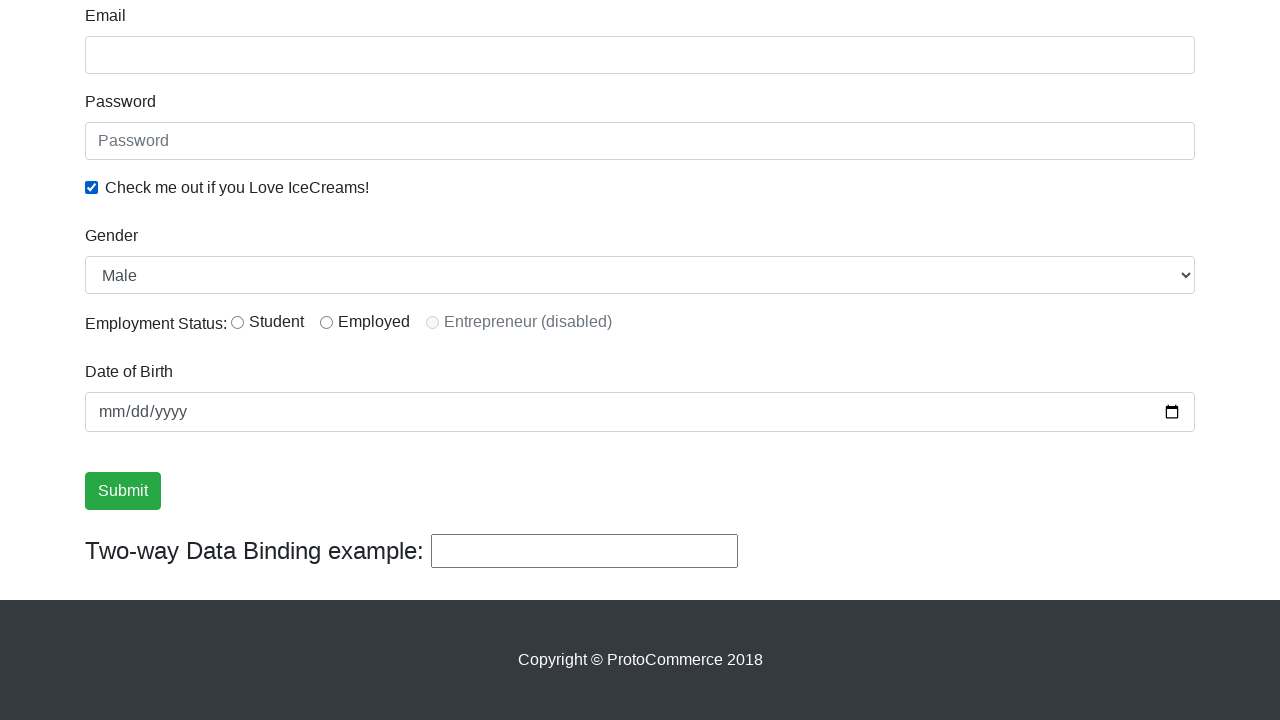